Simple test that navigates to Wiley's main page

Starting URL: https://www.wiley.com/en-us

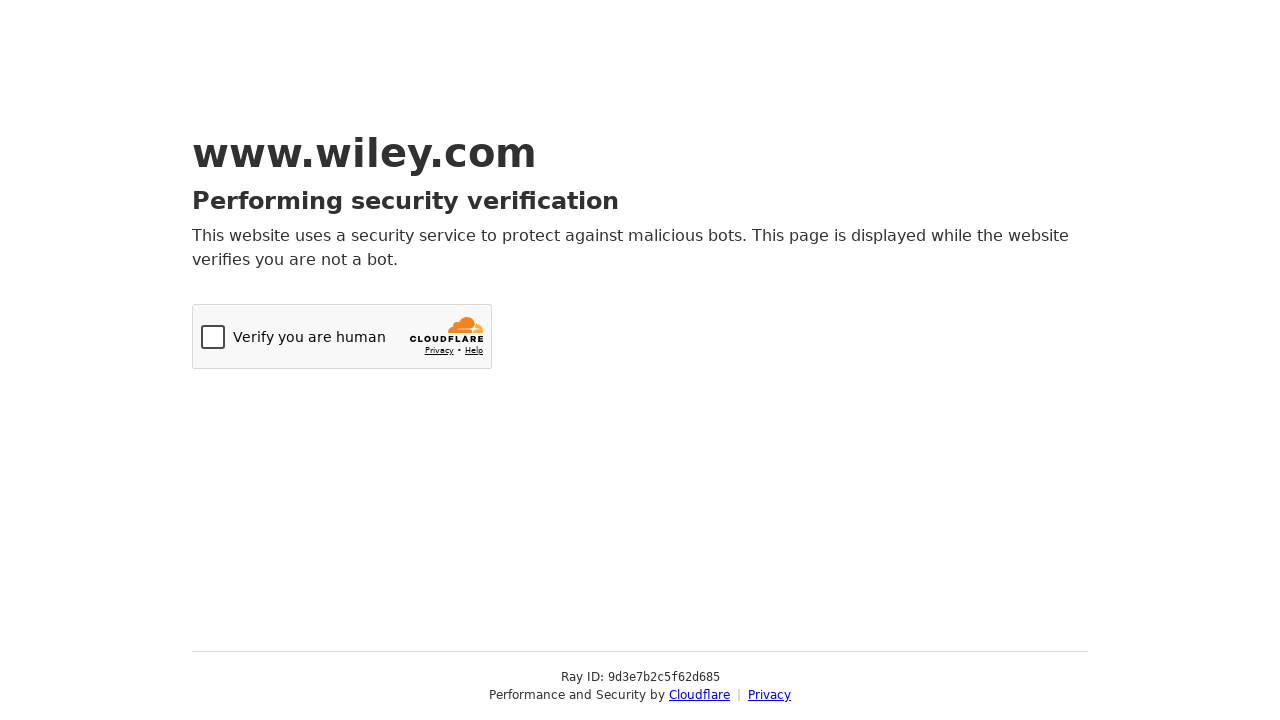

Initial page state at https://www.wiley.com/en-us
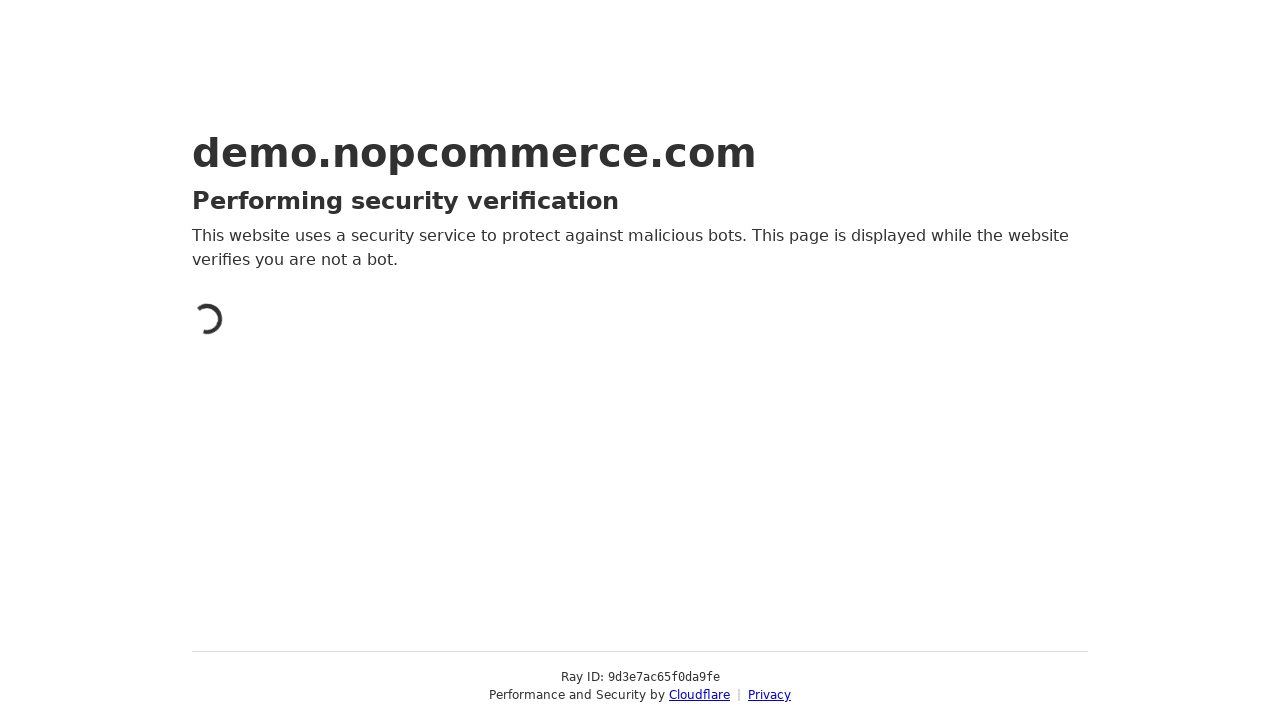

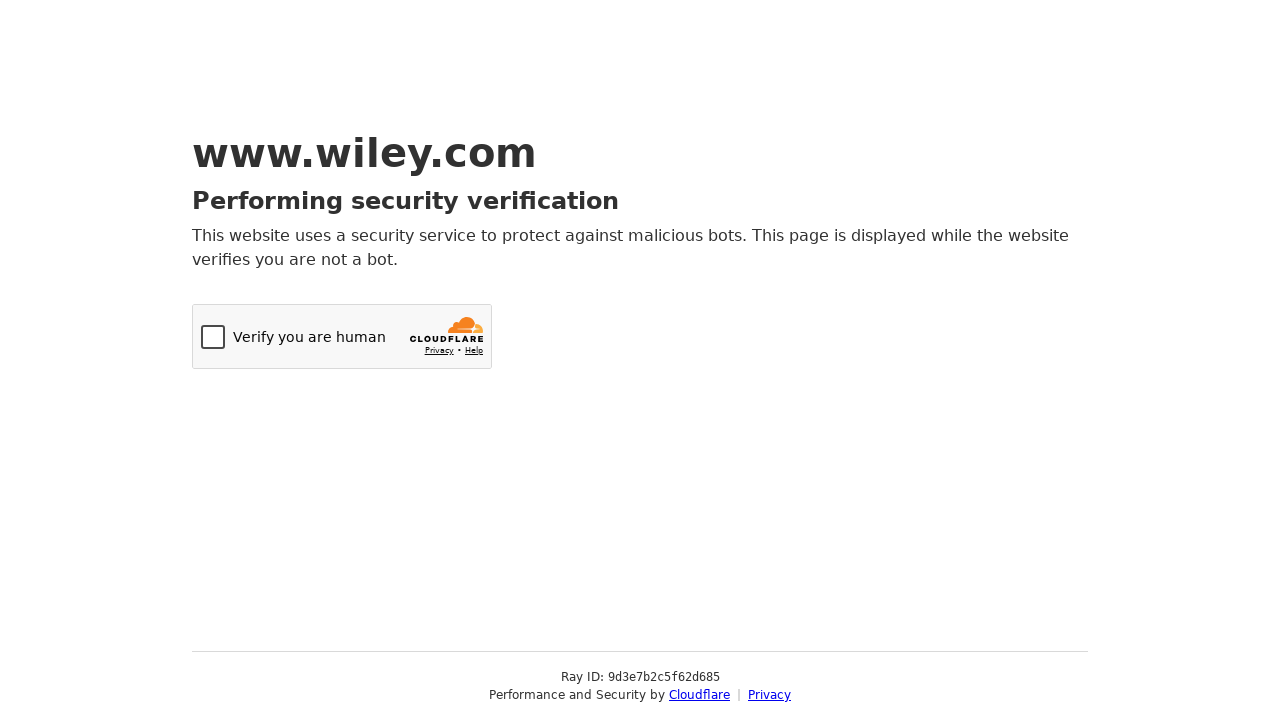